Tests a data types form by filling in all personal information fields (first name, last name, address, email, phone, city, country, job position, company) and submitting the form without filling the zip code field to test form validation.

Starting URL: https://bonigarcia.dev/selenium-webdriver-java/data-types.html

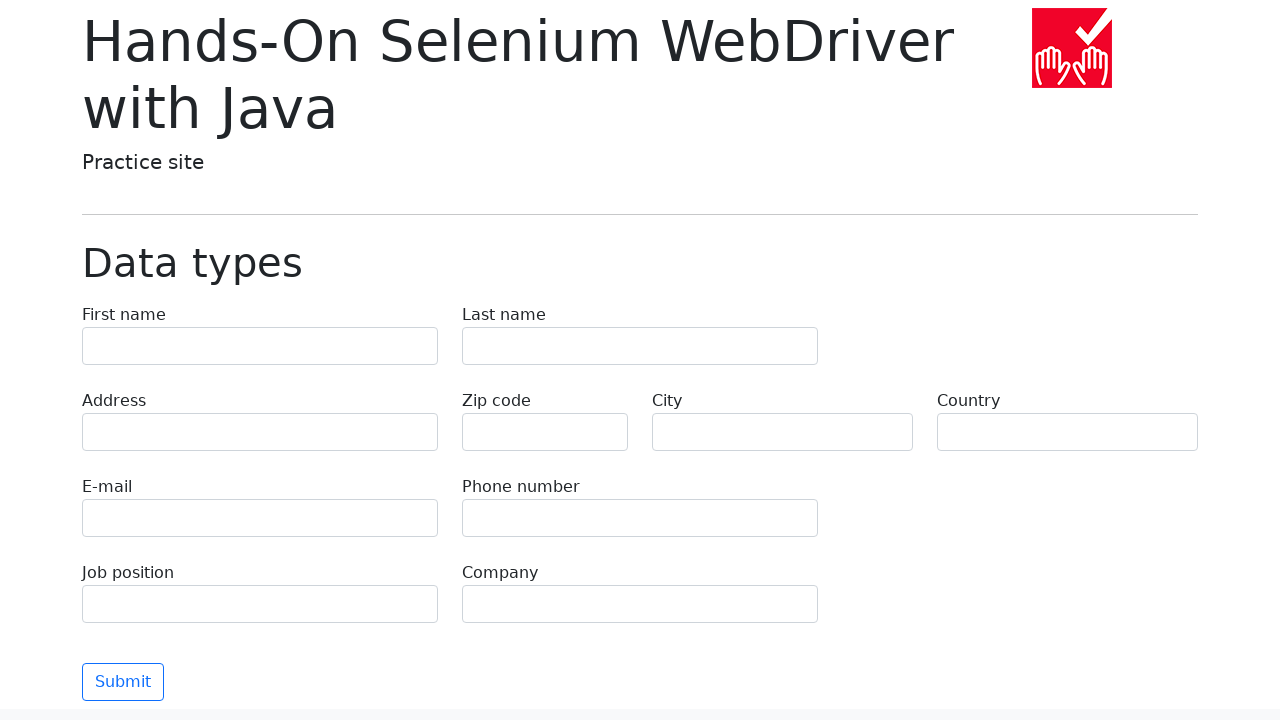

Filled first name field with 'Иван' on [name='first-name']
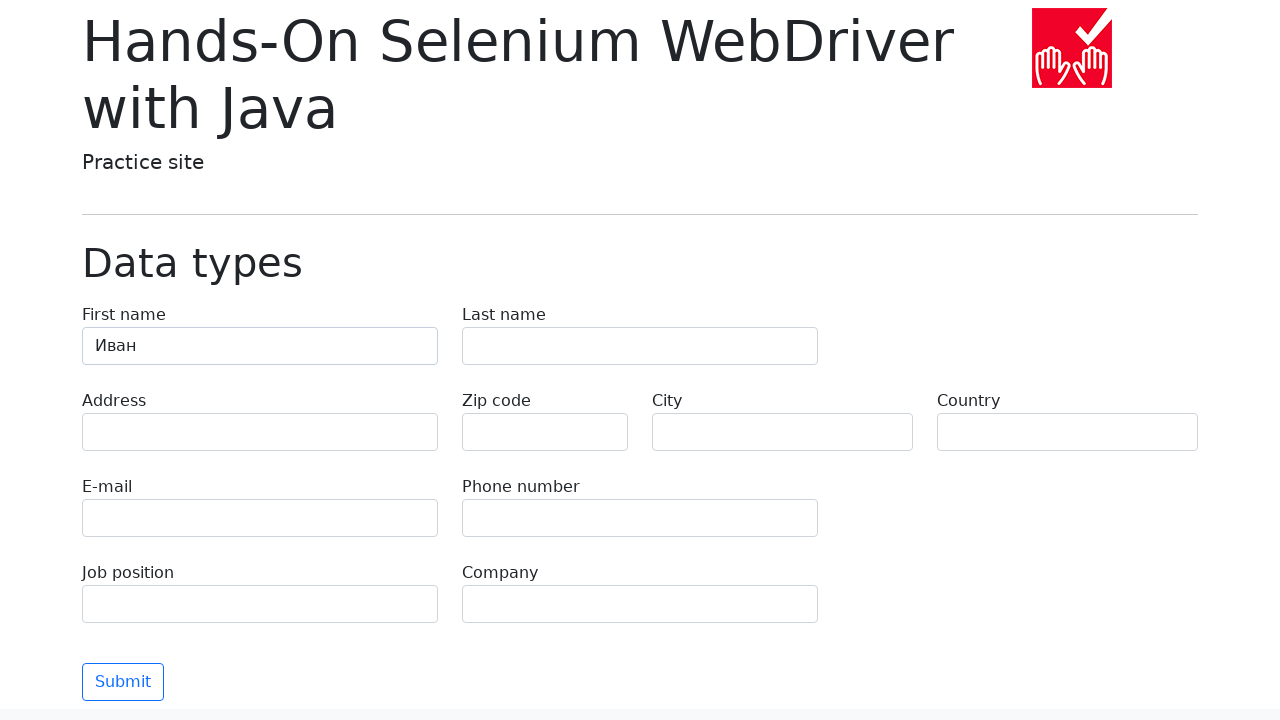

Filled last name field with 'Петров' on [name='last-name']
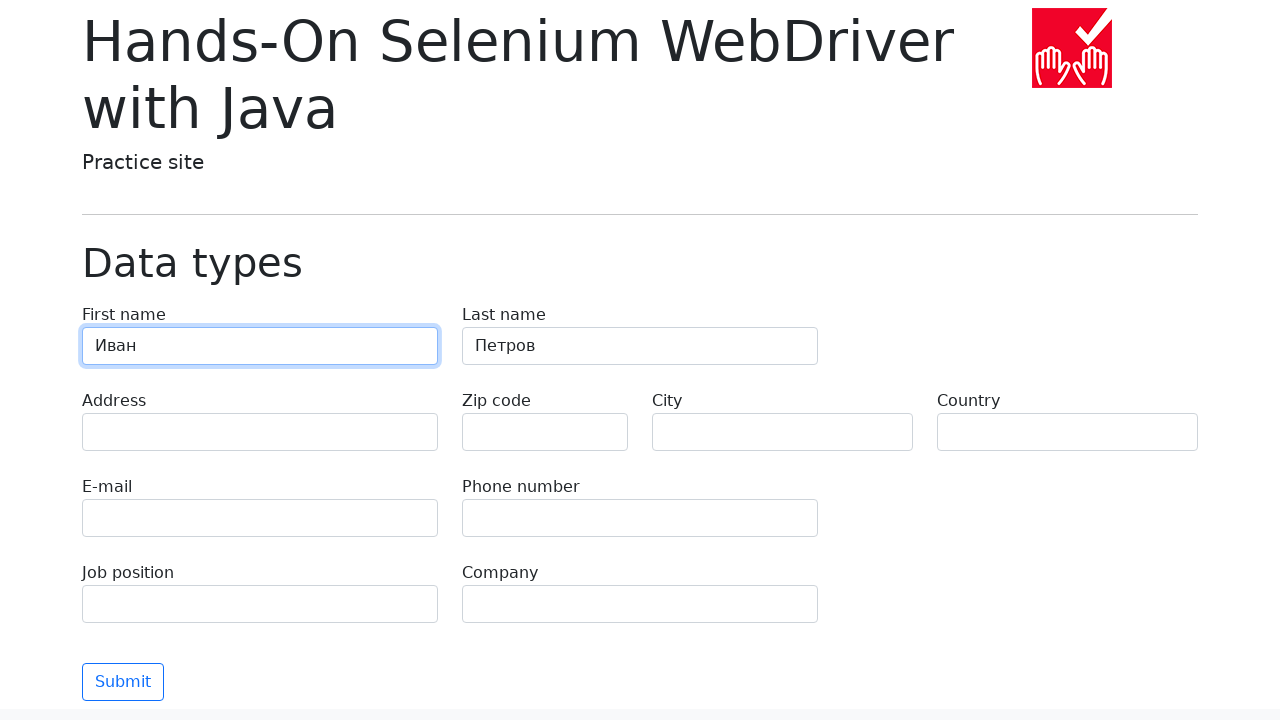

Filled address field with 'Ленина, 55-3' on [name='address']
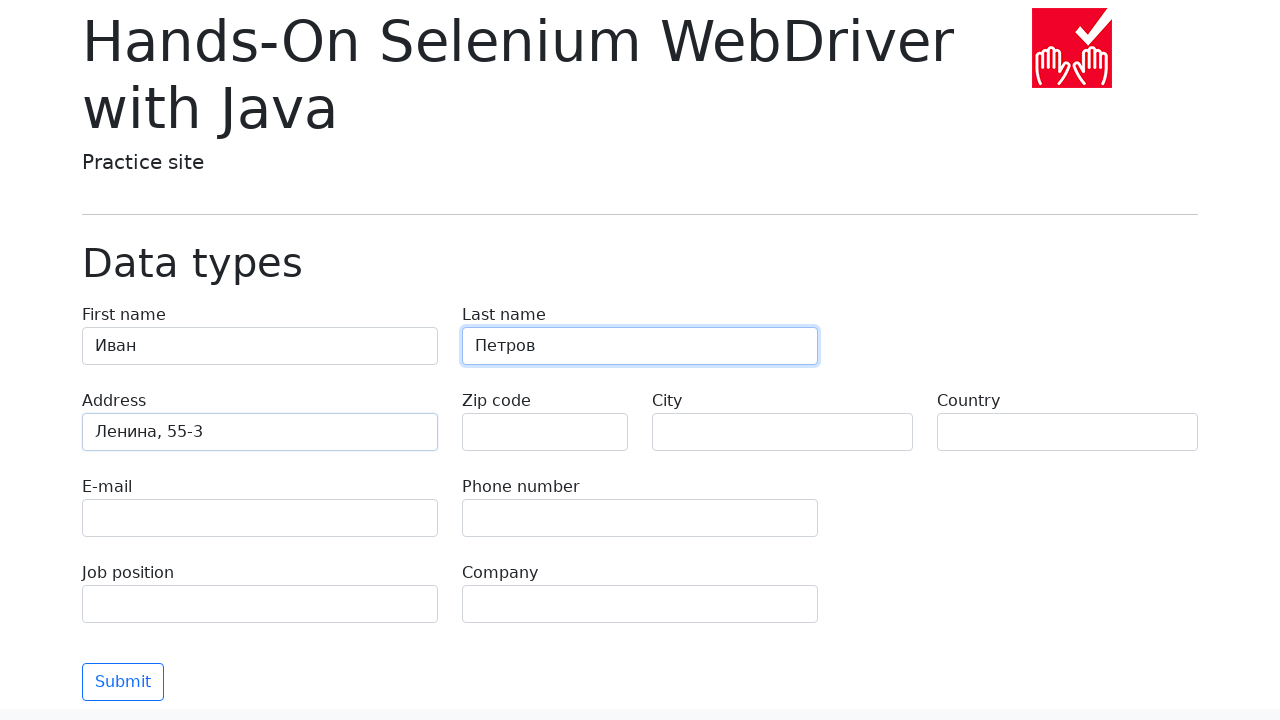

Filled email field with 'test@skypro.com' on [name='e-mail']
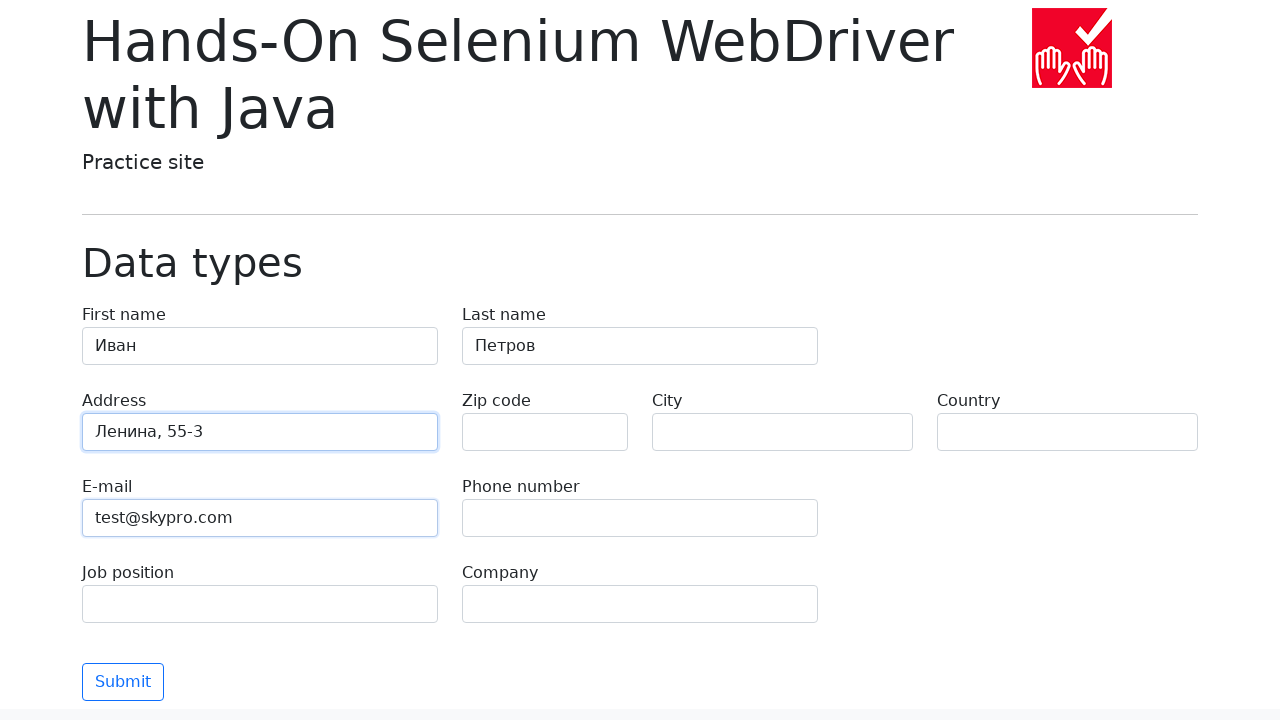

Filled phone field with '+7985899998787' on [name='phone']
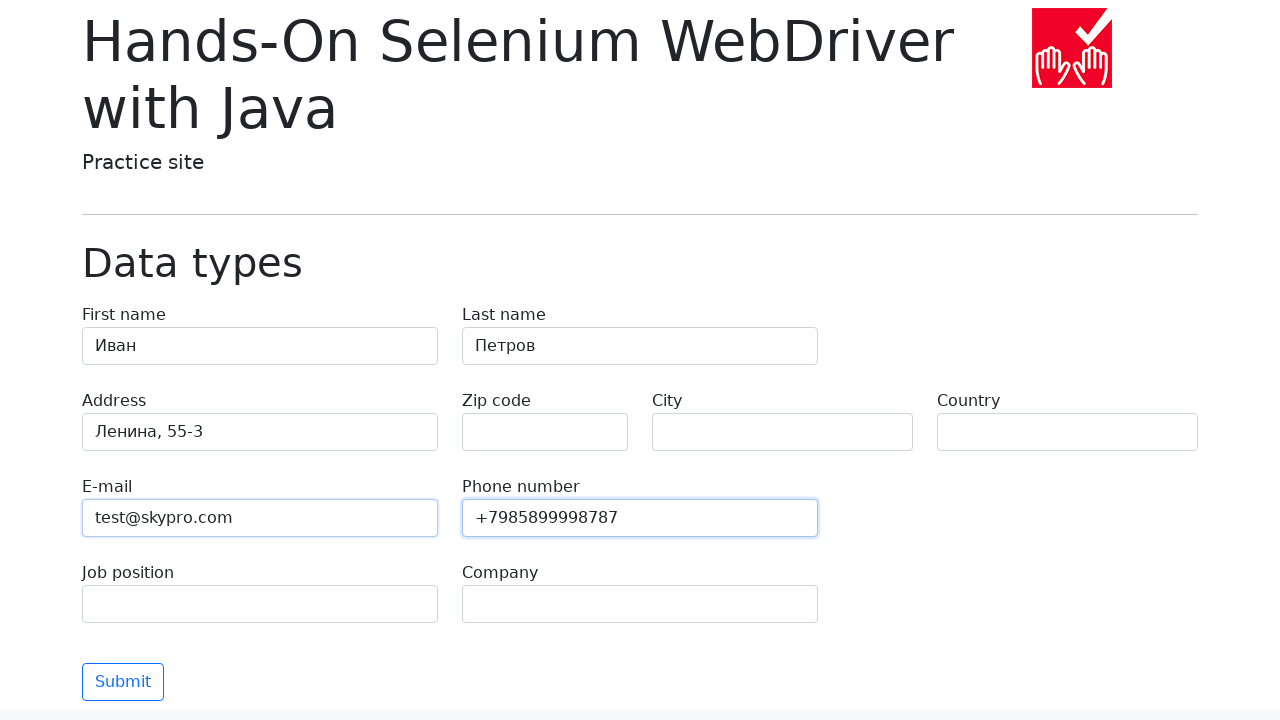

Filled city field with 'Москва' on [name='city']
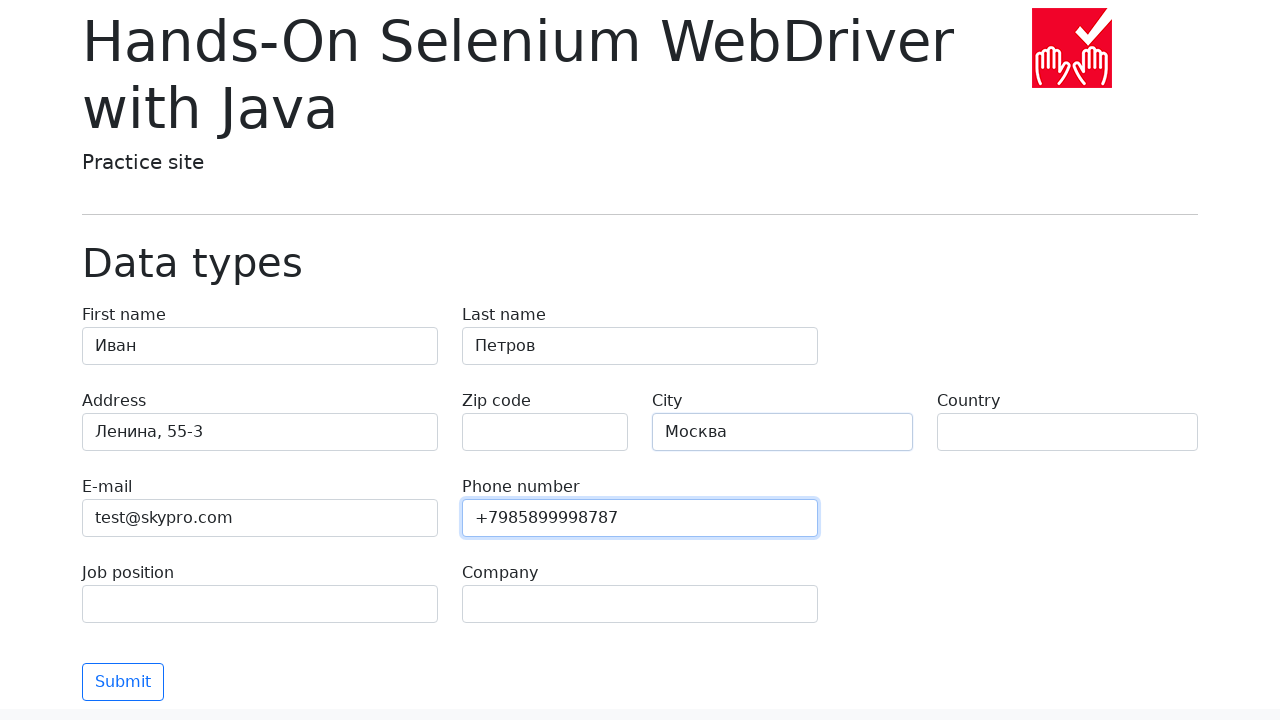

Filled country field with 'Россия' on [name='country']
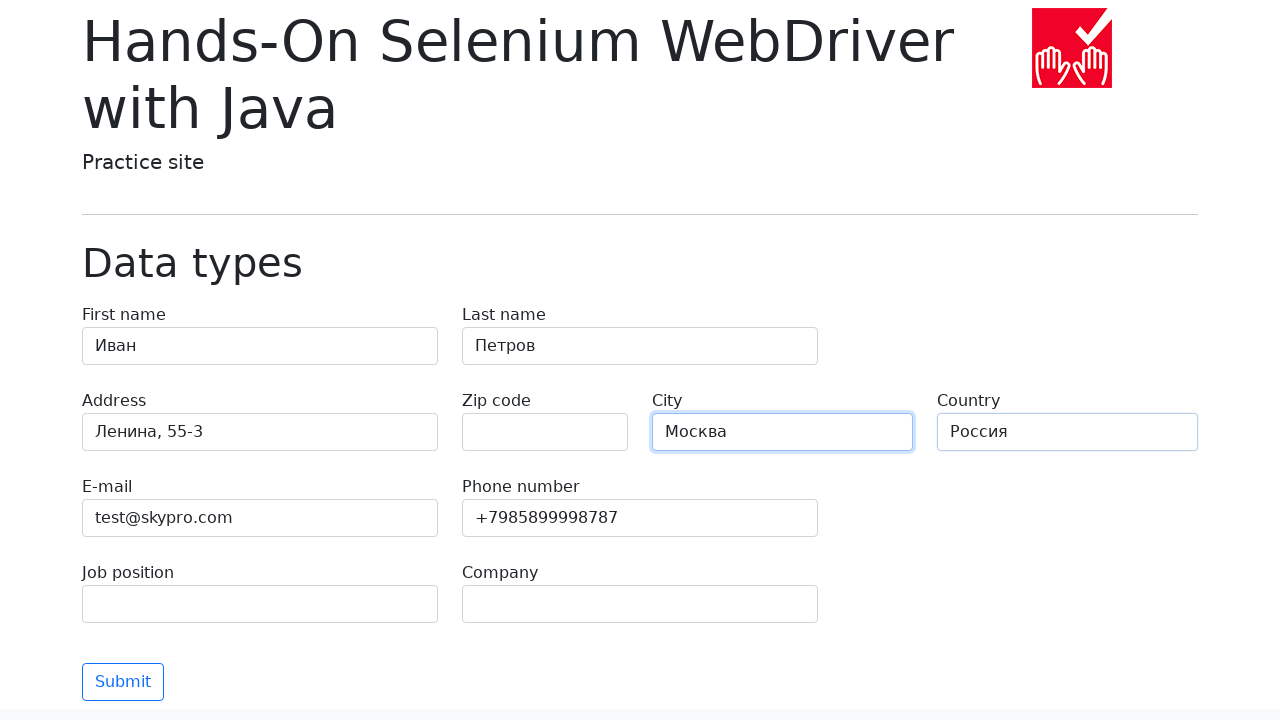

Filled job position field with 'QA' on [name='job-position']
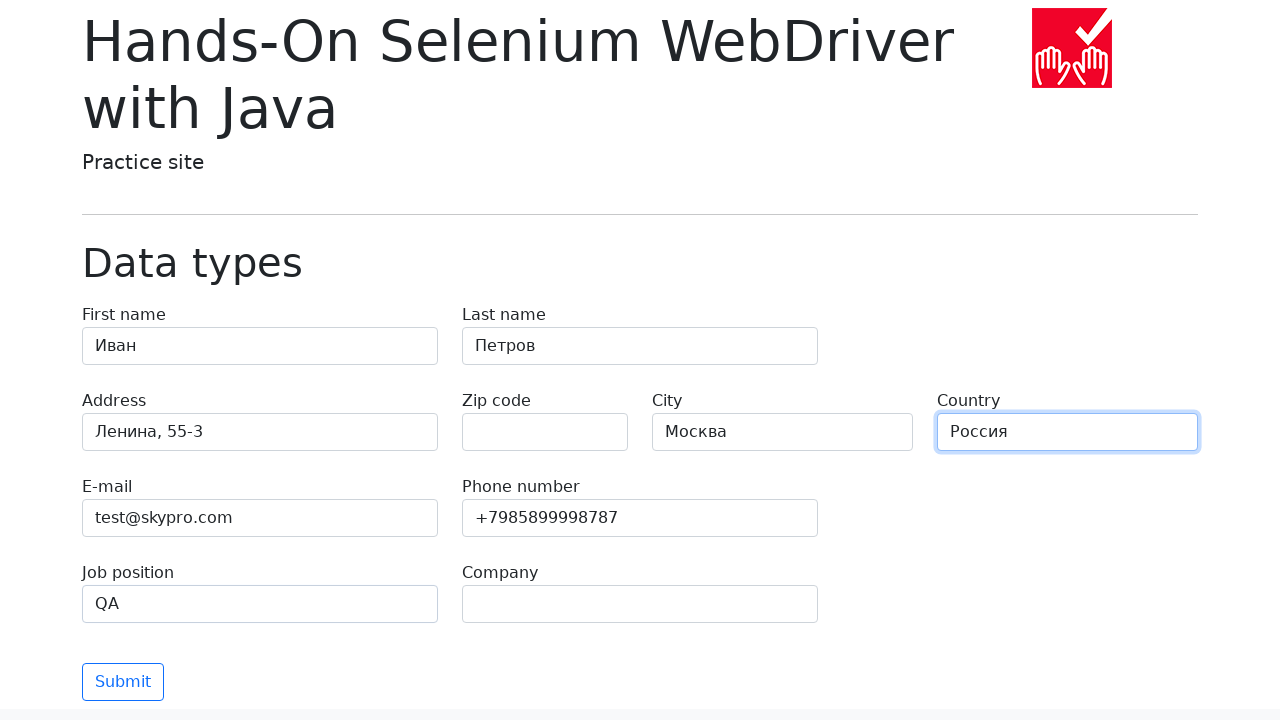

Filled company field with 'SkyPro' on [name='company']
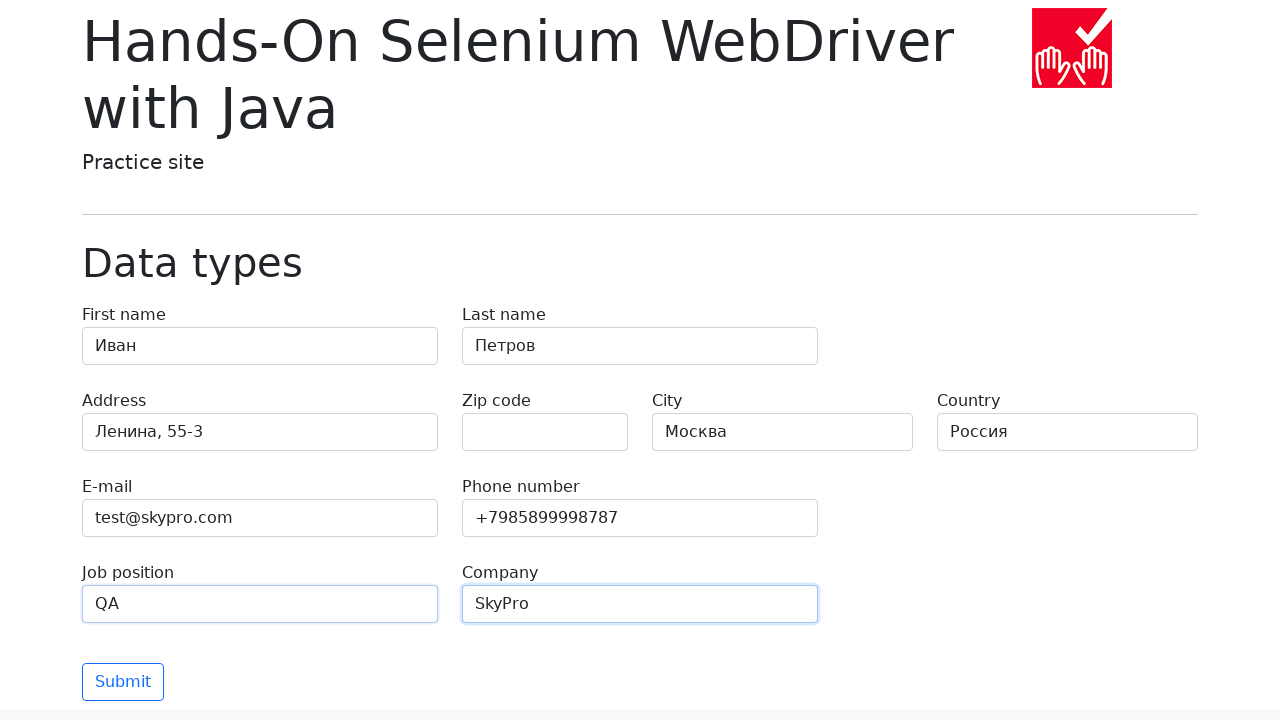

Clicked submit button to submit the form at (123, 682) on button.btn.btn-outline-primary.mt-3
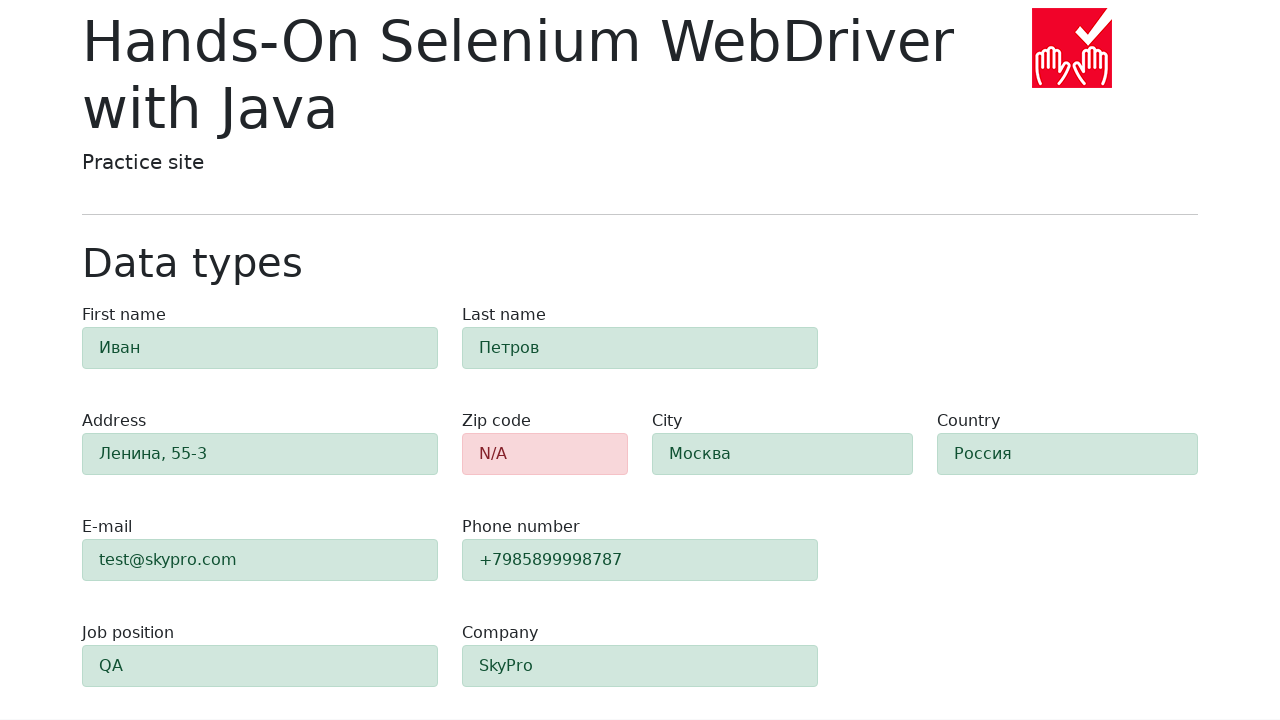

Form validation completed and zip-code field is visible
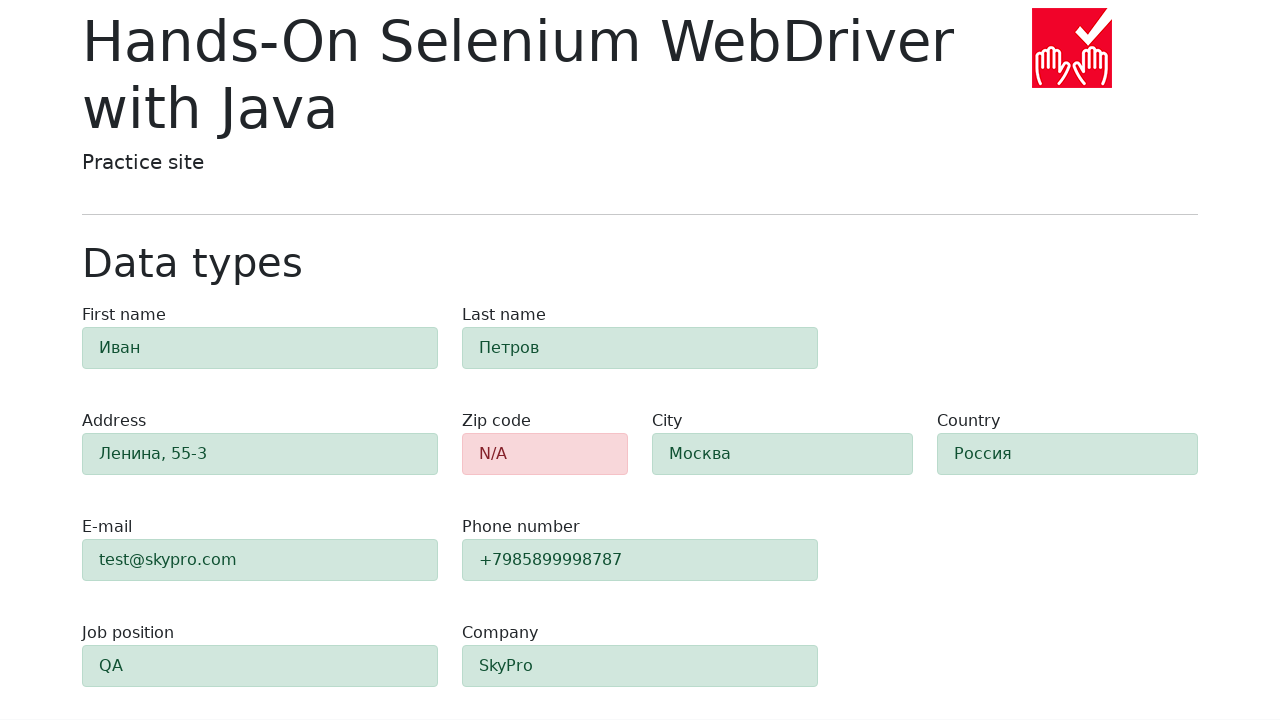

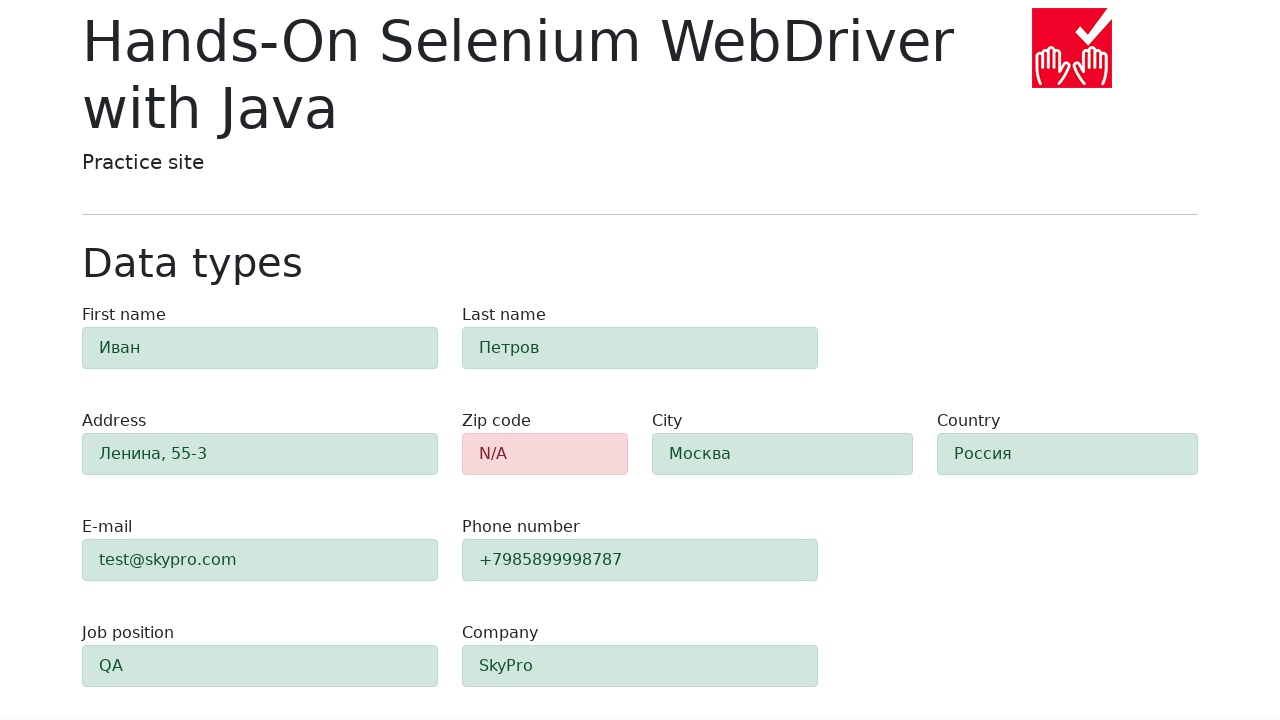